Tests JavaScript confirm dialog by clicking the confirm button, dismissing it, and verifying the result message

Starting URL: https://the-internet.herokuapp.com/javascript_alerts

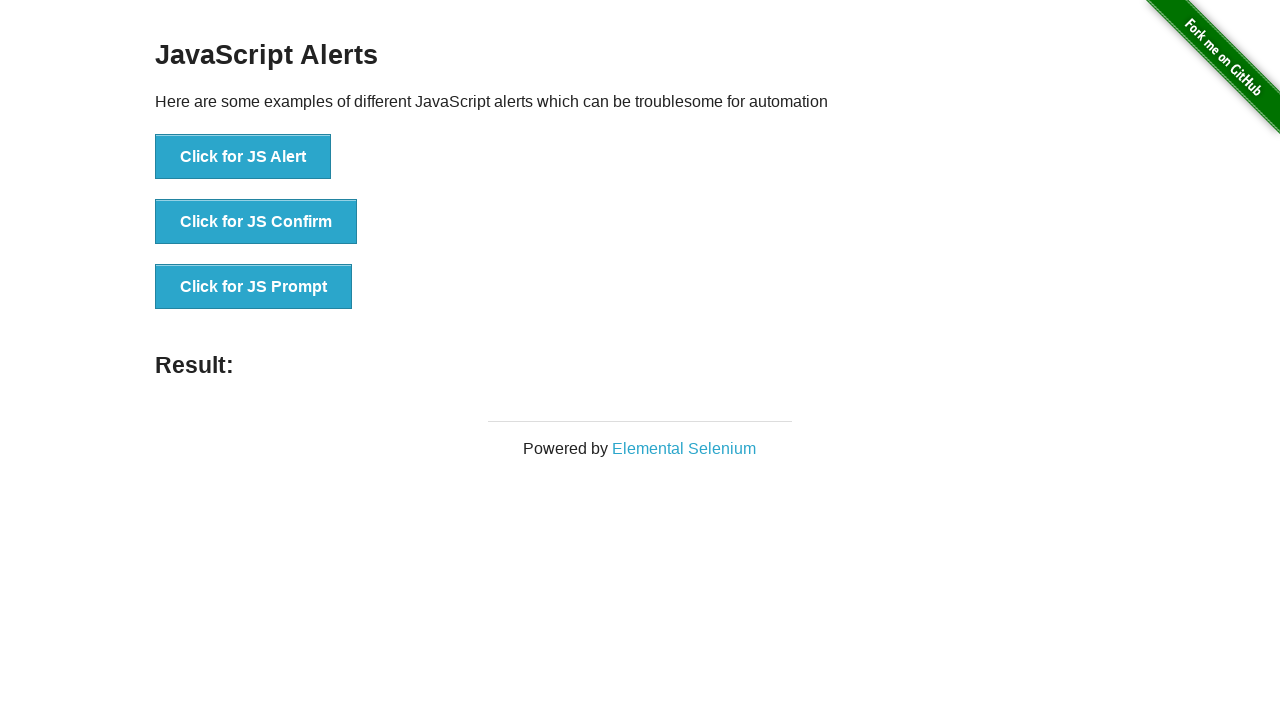

Clicked the JS Confirm button at (256, 222) on text='Click for JS Confirm'
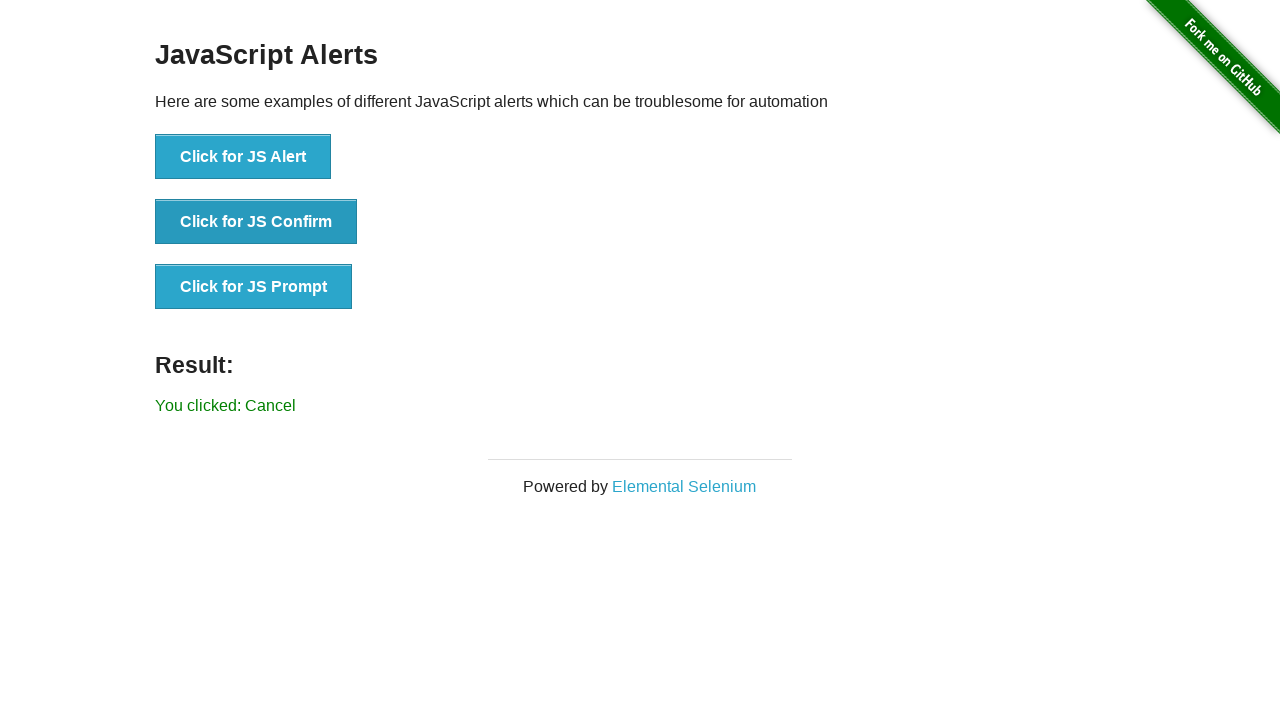

Set up dialog handler to dismiss the confirm dialog
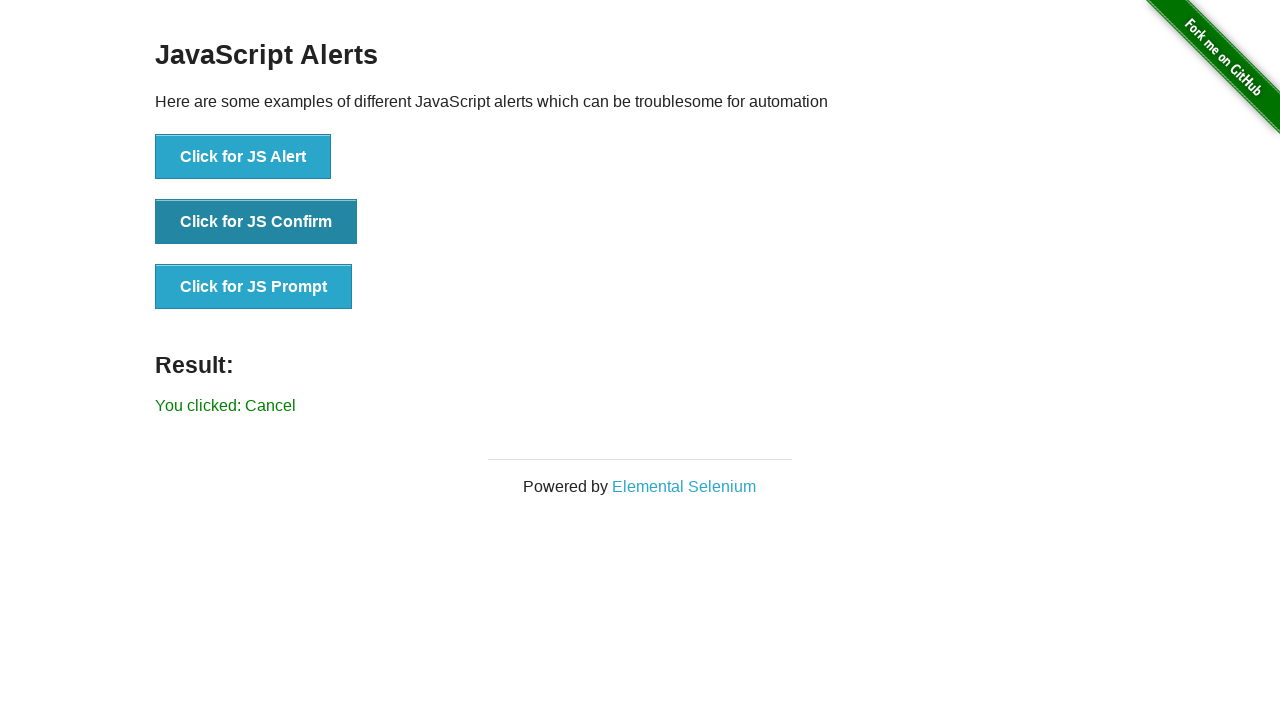

Waited for dialog handling to complete
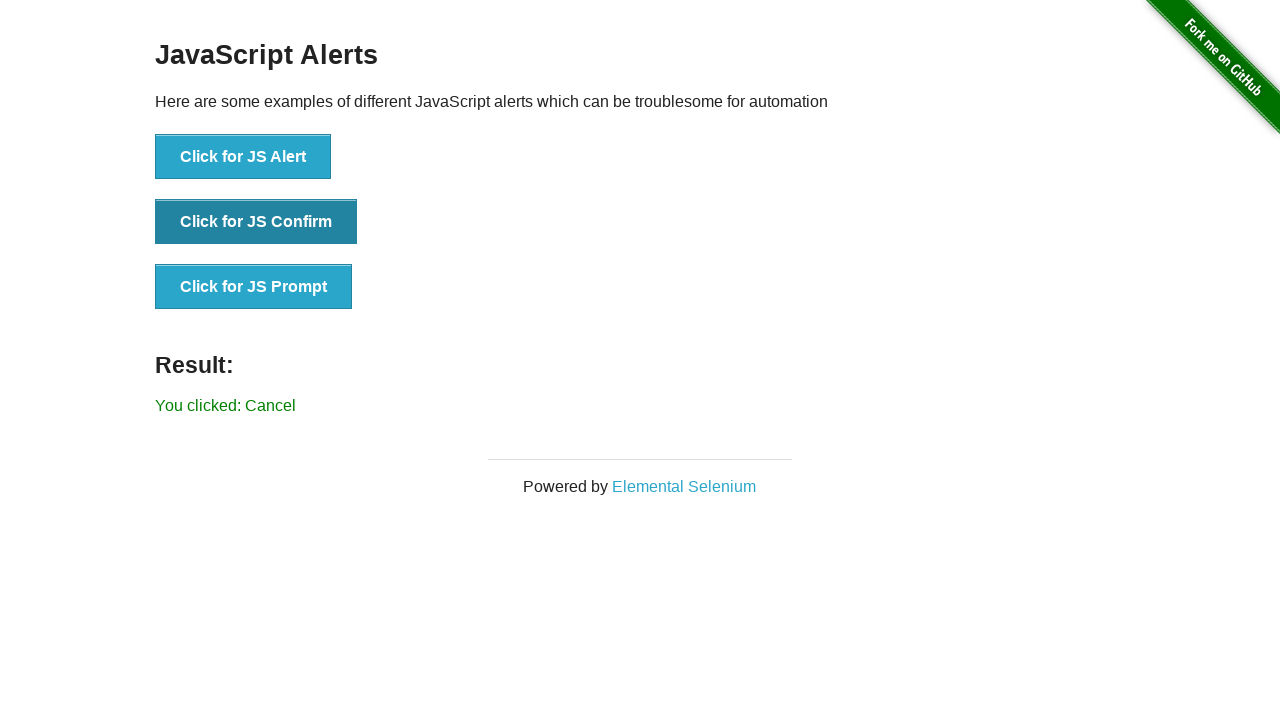

Located the result element
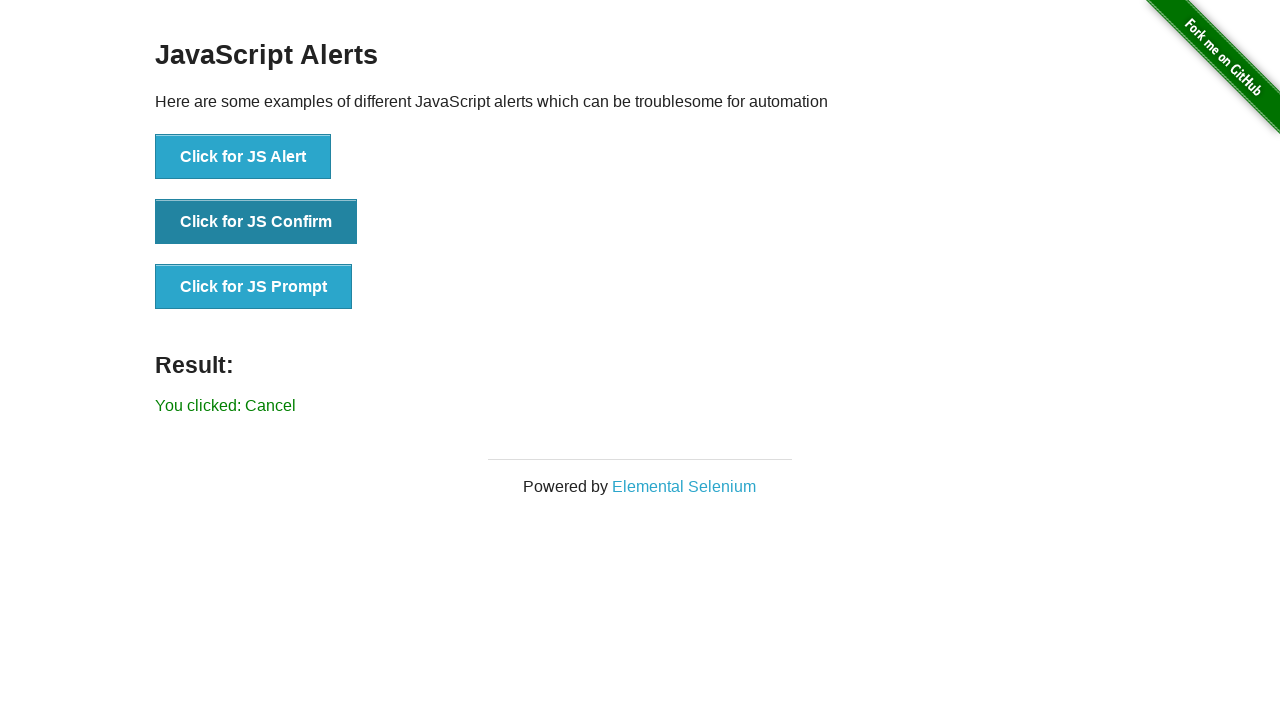

Verified result text is 'You clicked: Cancel'
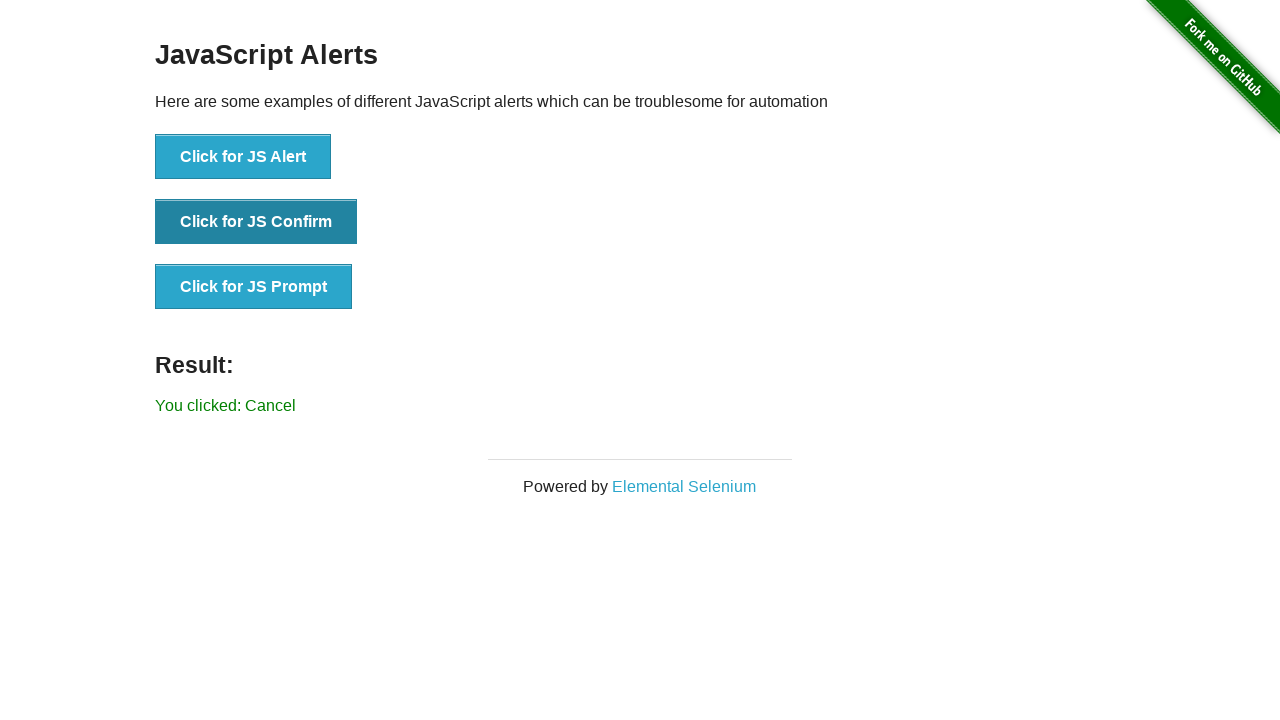

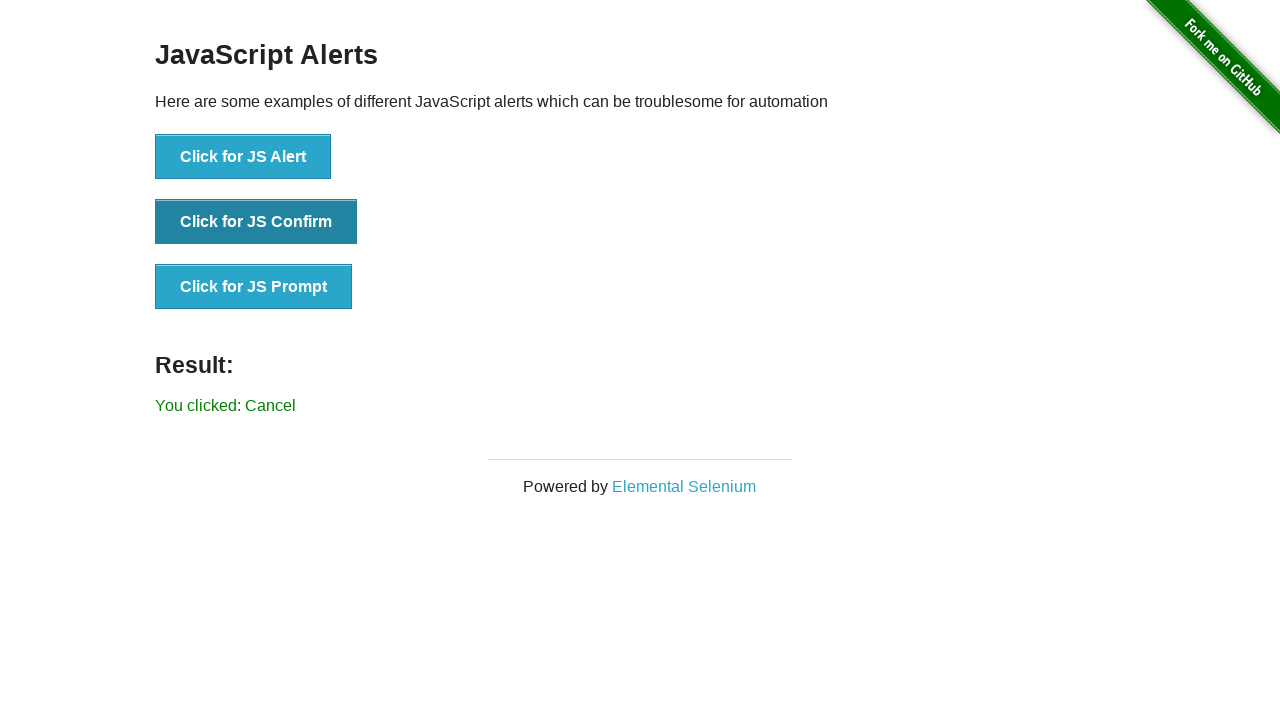